Tests file upload functionality by selecting a file using the file input element, submitting the form, and verifying the uploaded filename is displayed on the confirmation page.

Starting URL: https://the-internet.herokuapp.com/upload

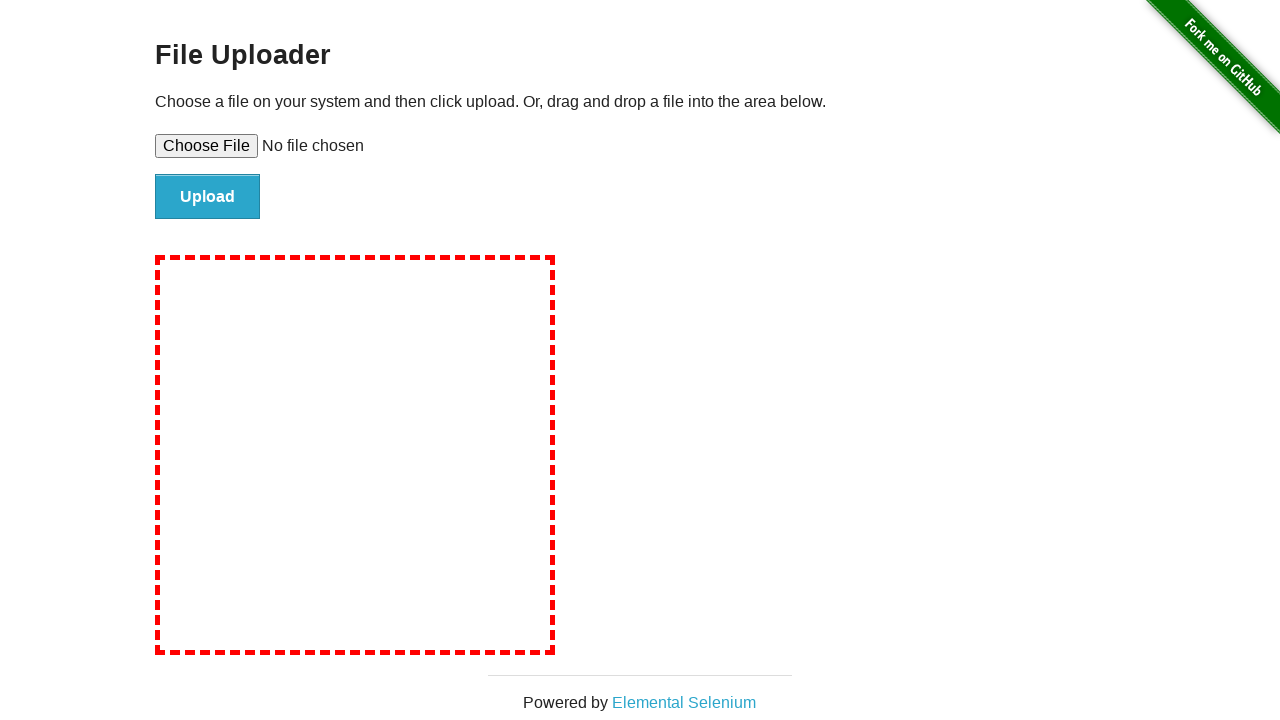

Created temporary test file 'test-upload-file.txt' with sample content
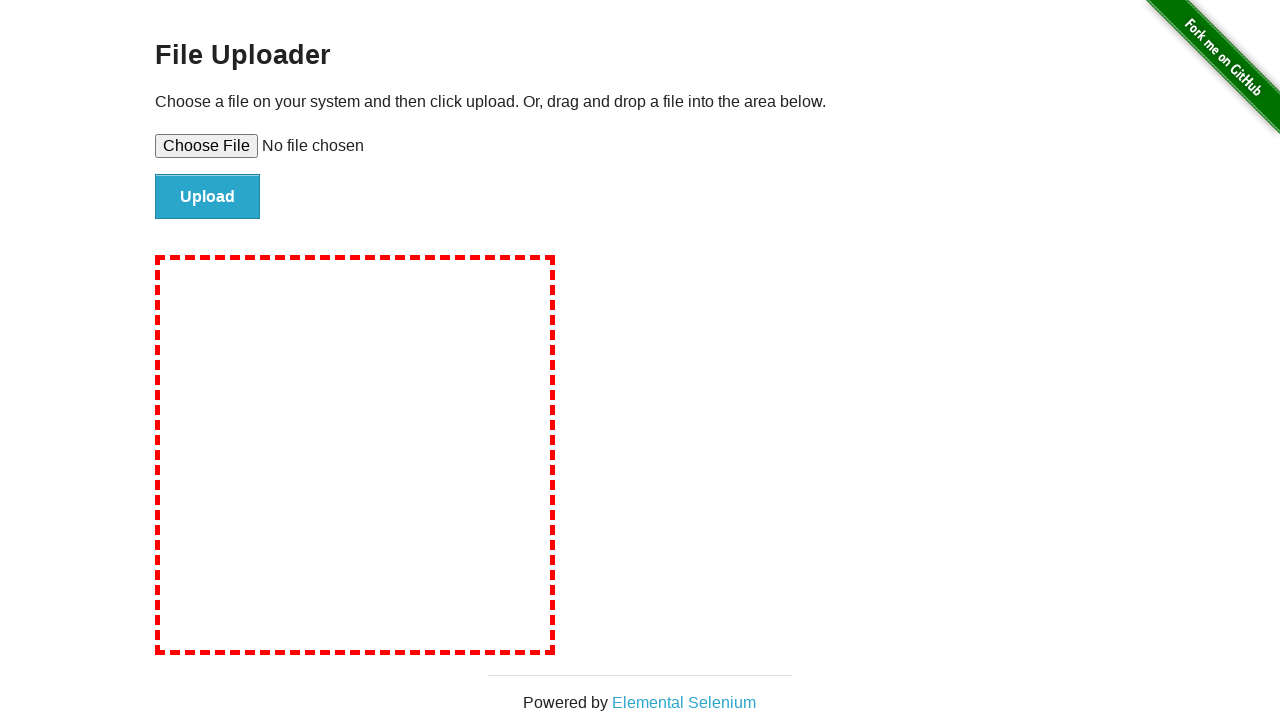

Selected file for upload using file input element
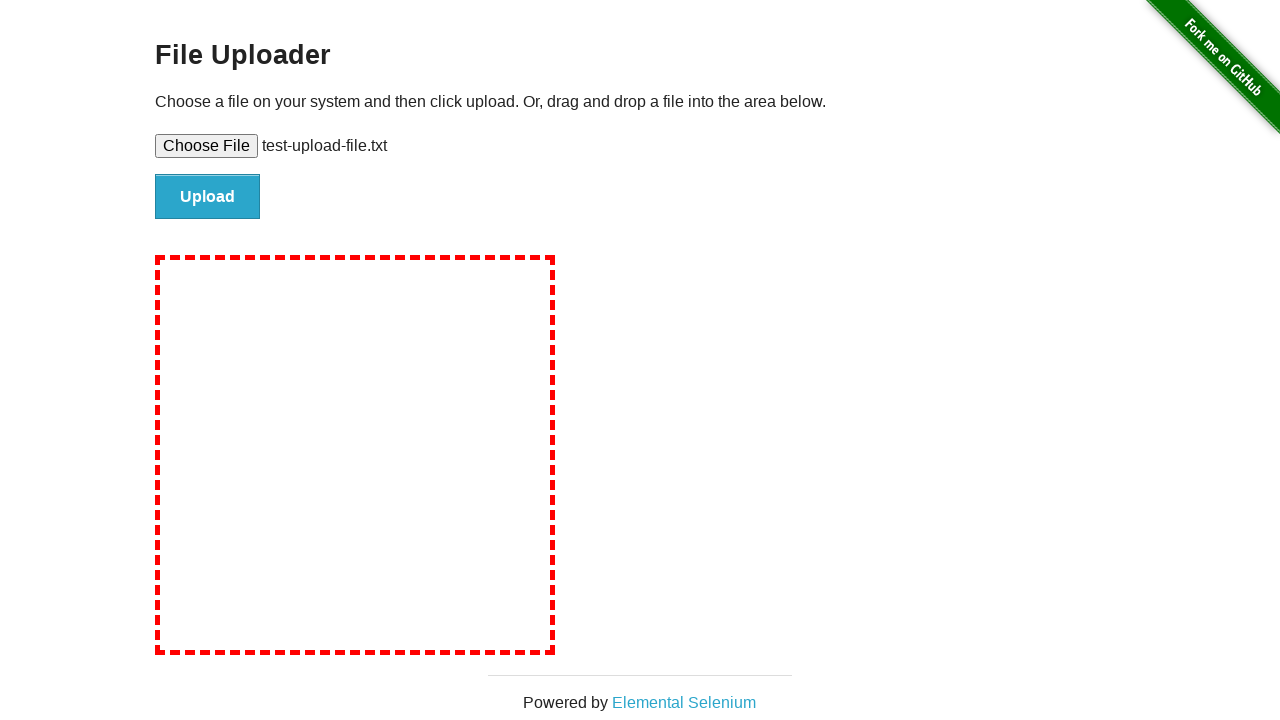

Clicked submit button to upload file at (208, 197) on #file-submit
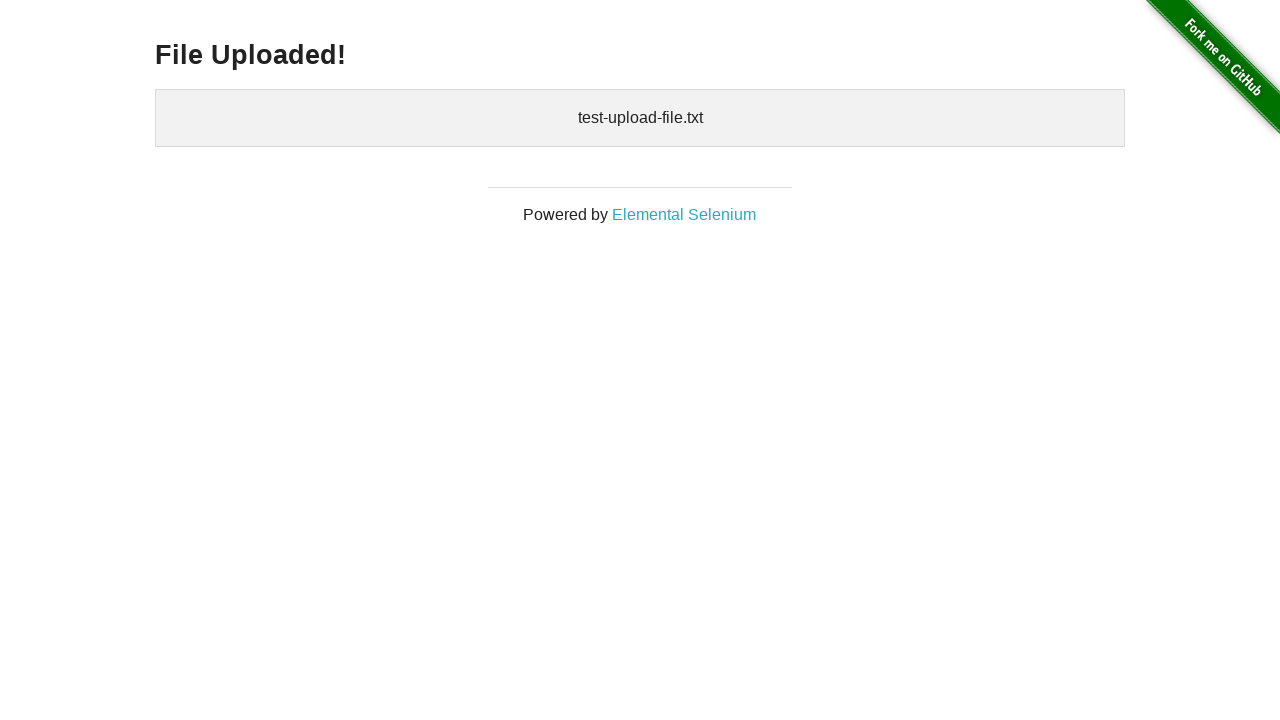

Upload confirmation page loaded with uploaded files section
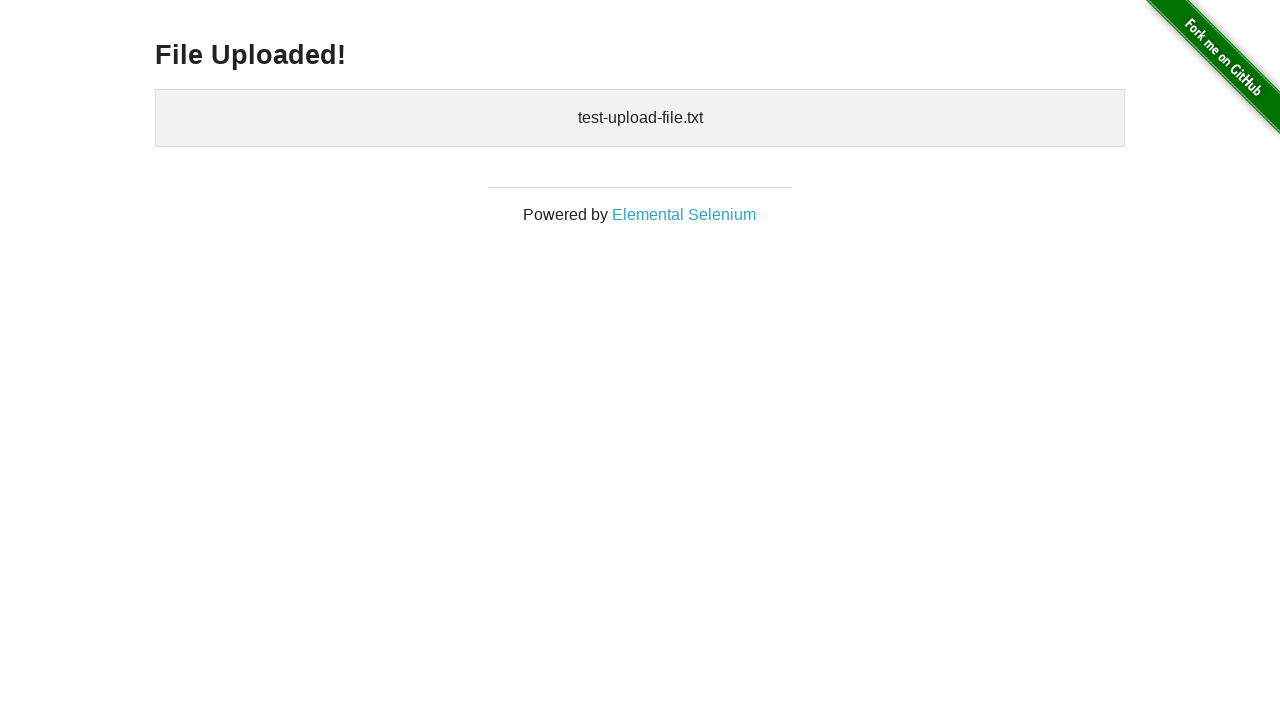

Retrieved uploaded filename text: 'test-upload-file.txt'
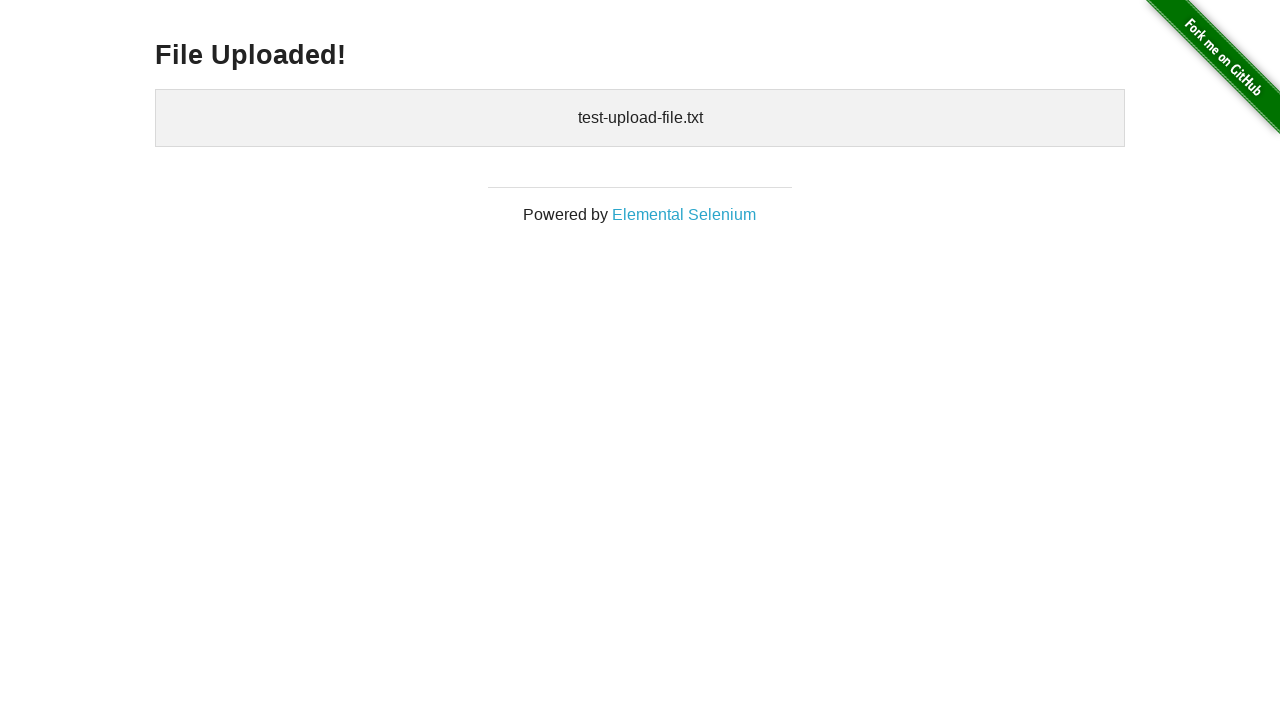

Verified uploaded filename matches expected filename 'test-upload-file.txt'
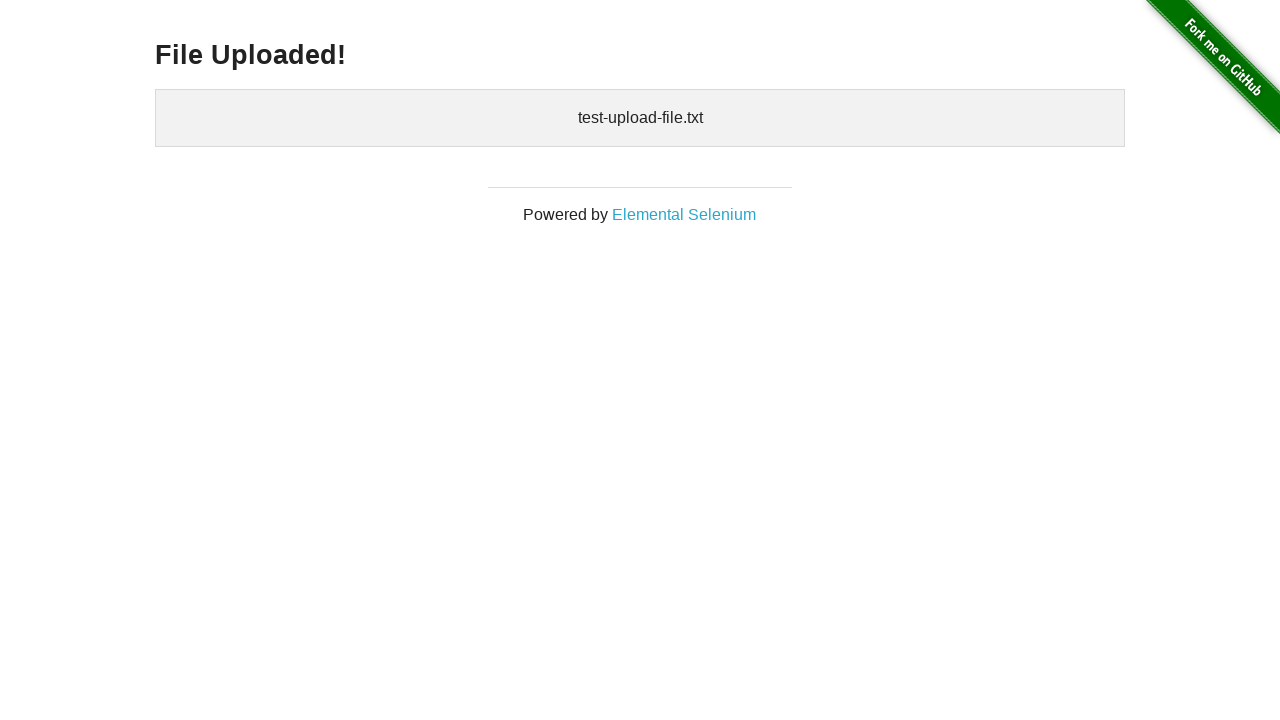

Cleaned up temporary test file
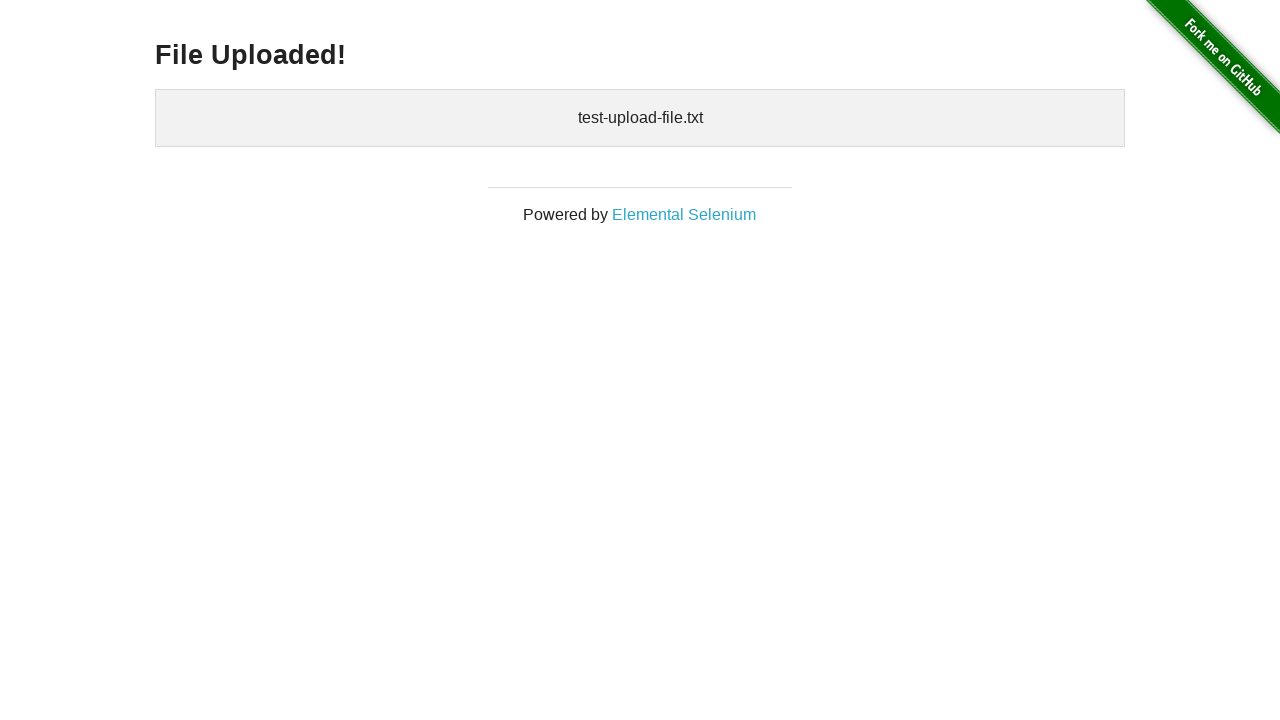

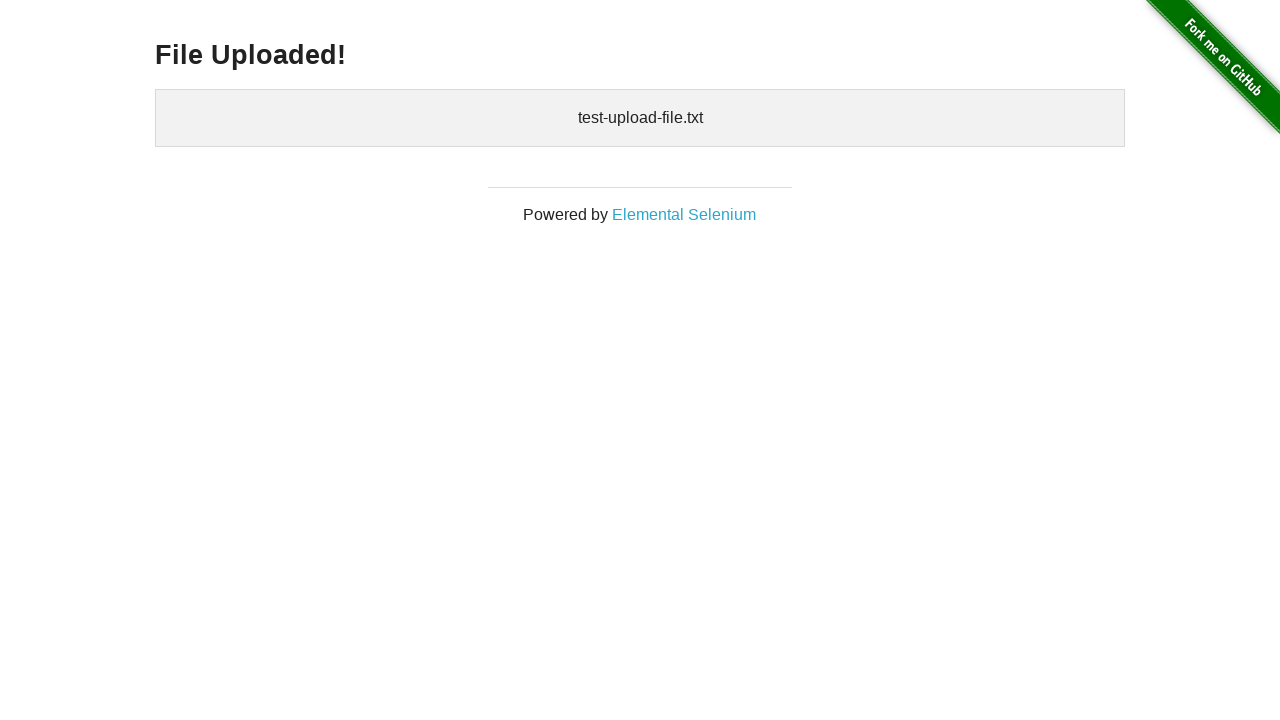